Tests entering text in a prompt dialog and verifying the entered value

Starting URL: https://demoqa.com/alerts

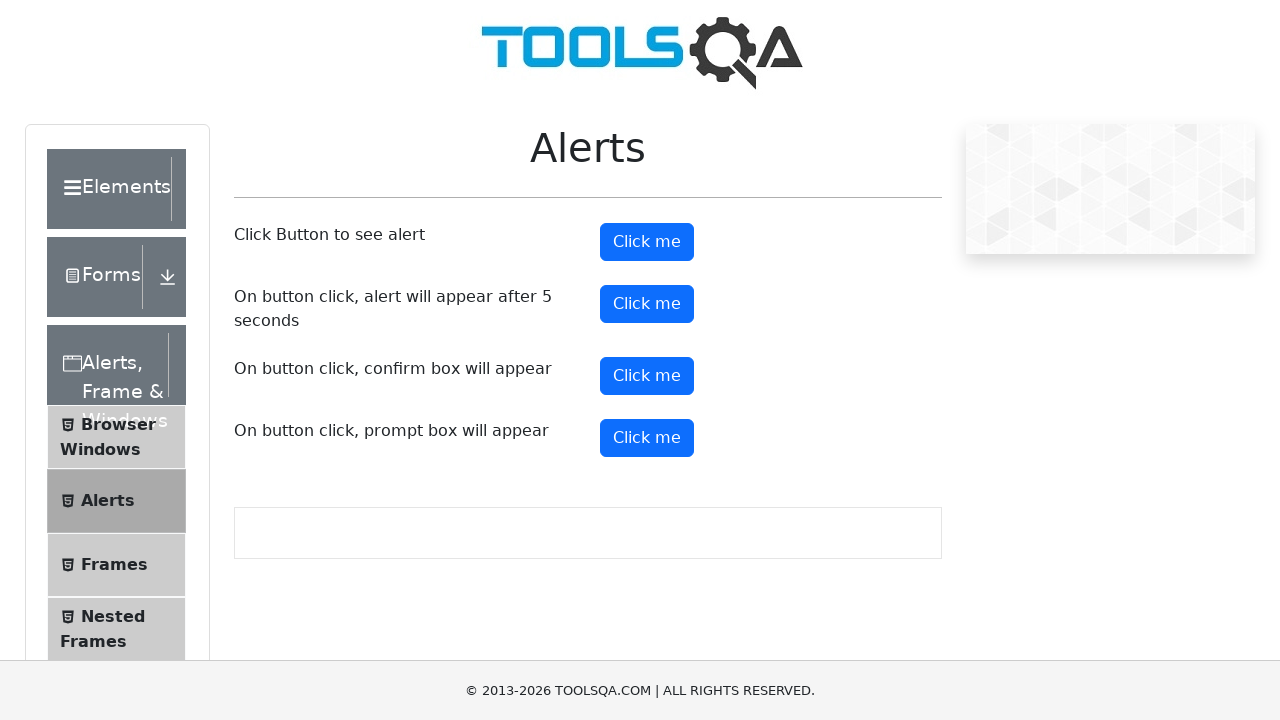

Set up dialog handler to accept prompt with text 'Irina'
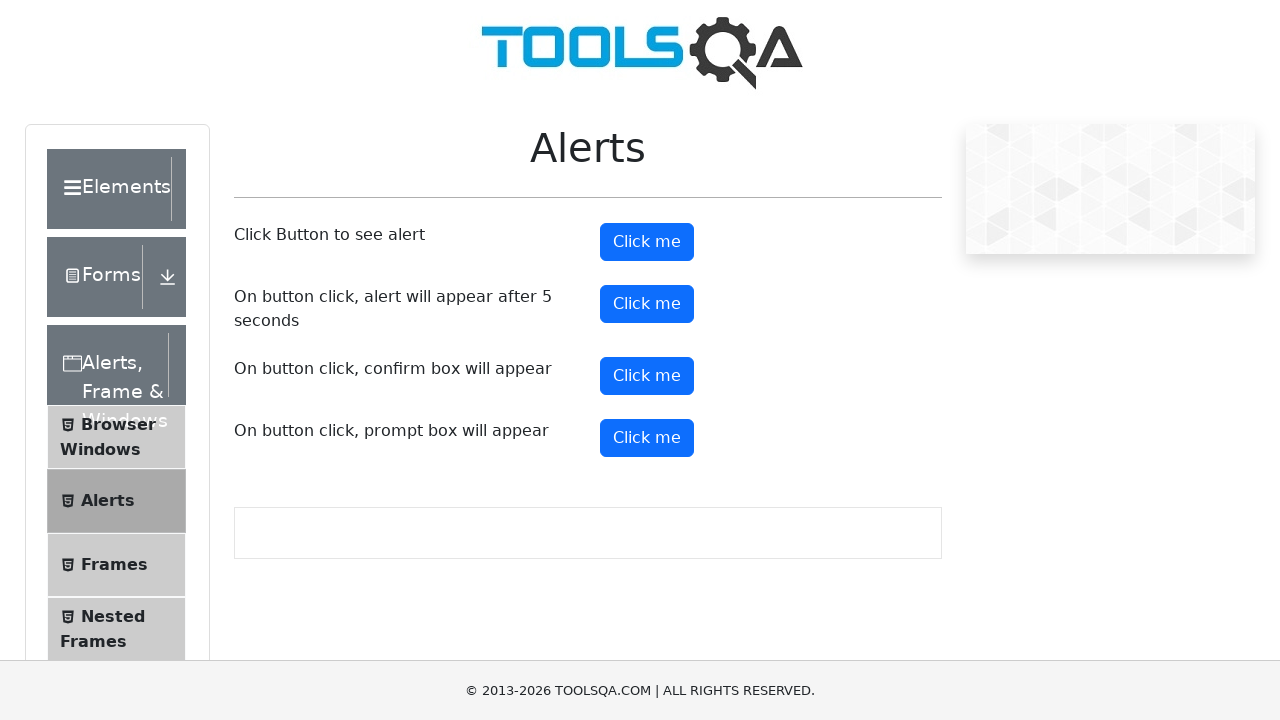

Scrolled prompt button into view
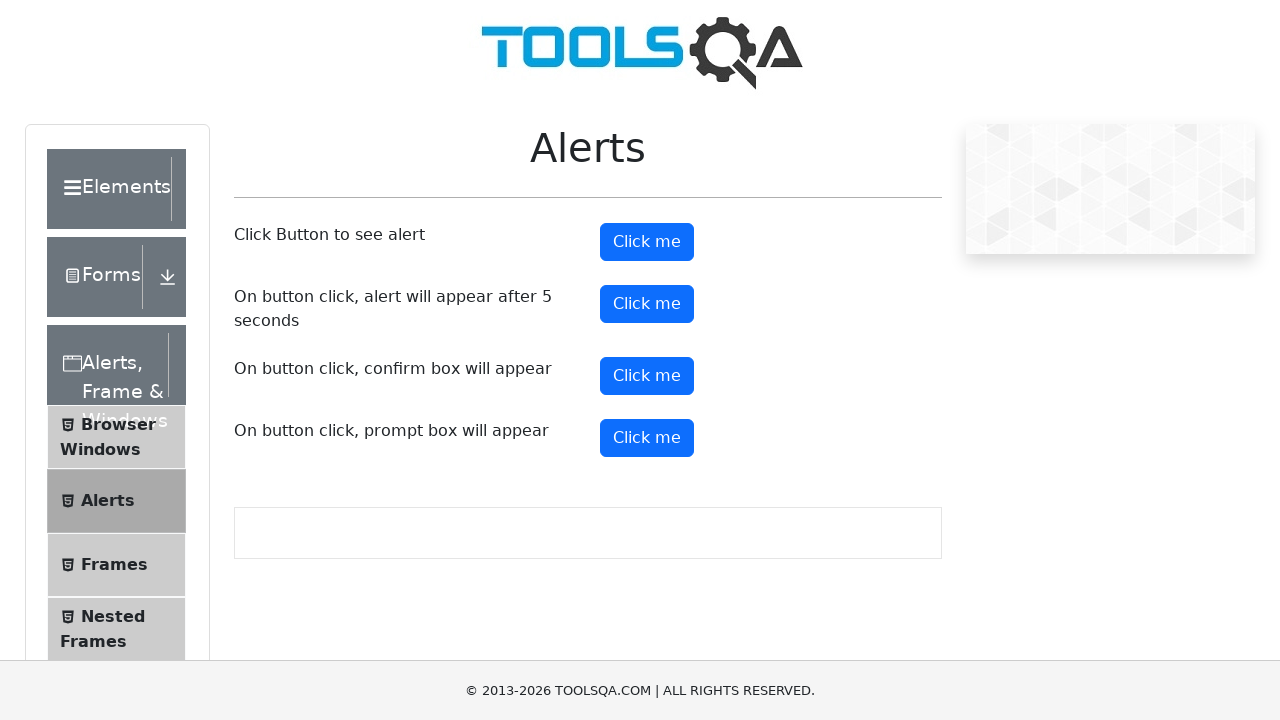

Clicked prompt button to open dialog at (647, 438) on #promtButton
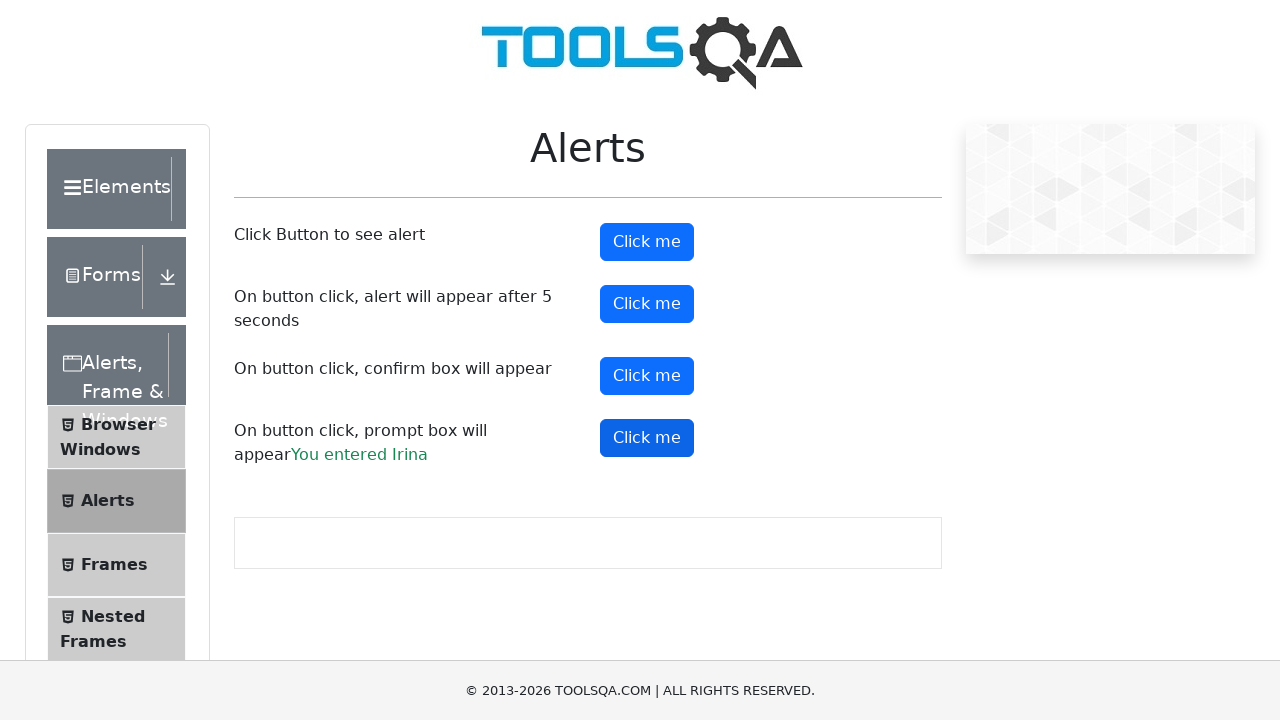

Prompt result message appeared after dialog was handled
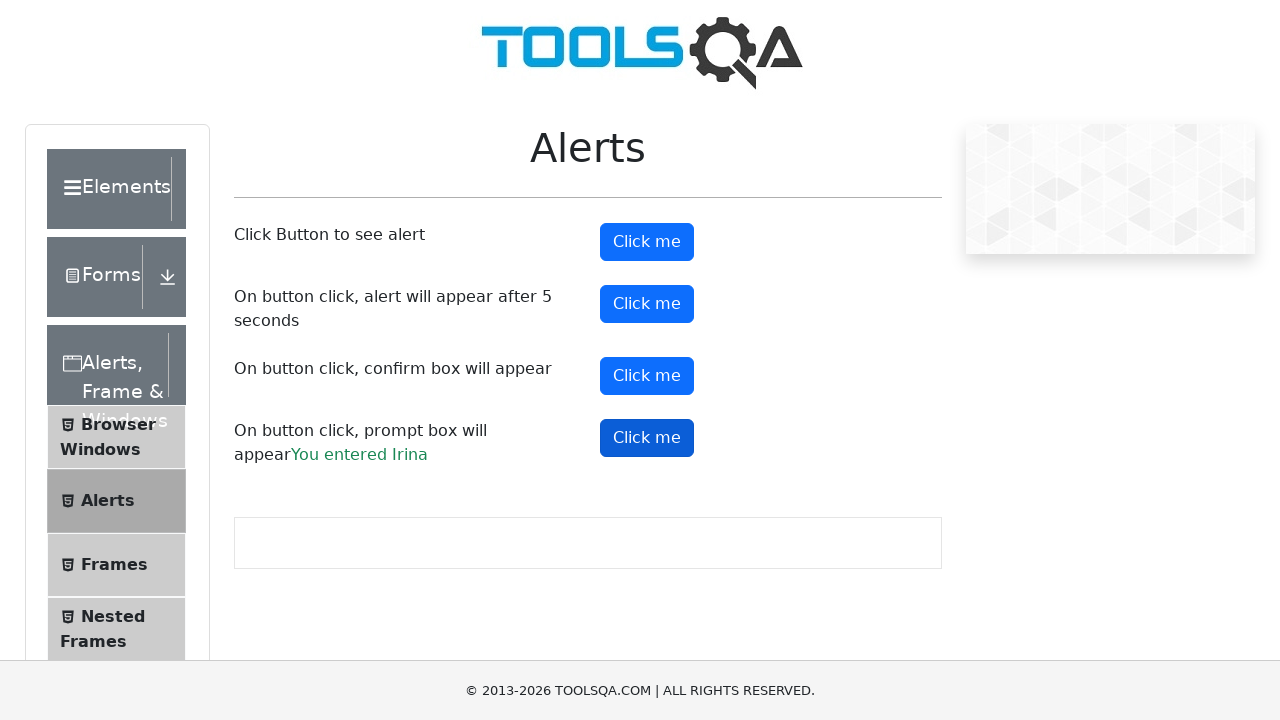

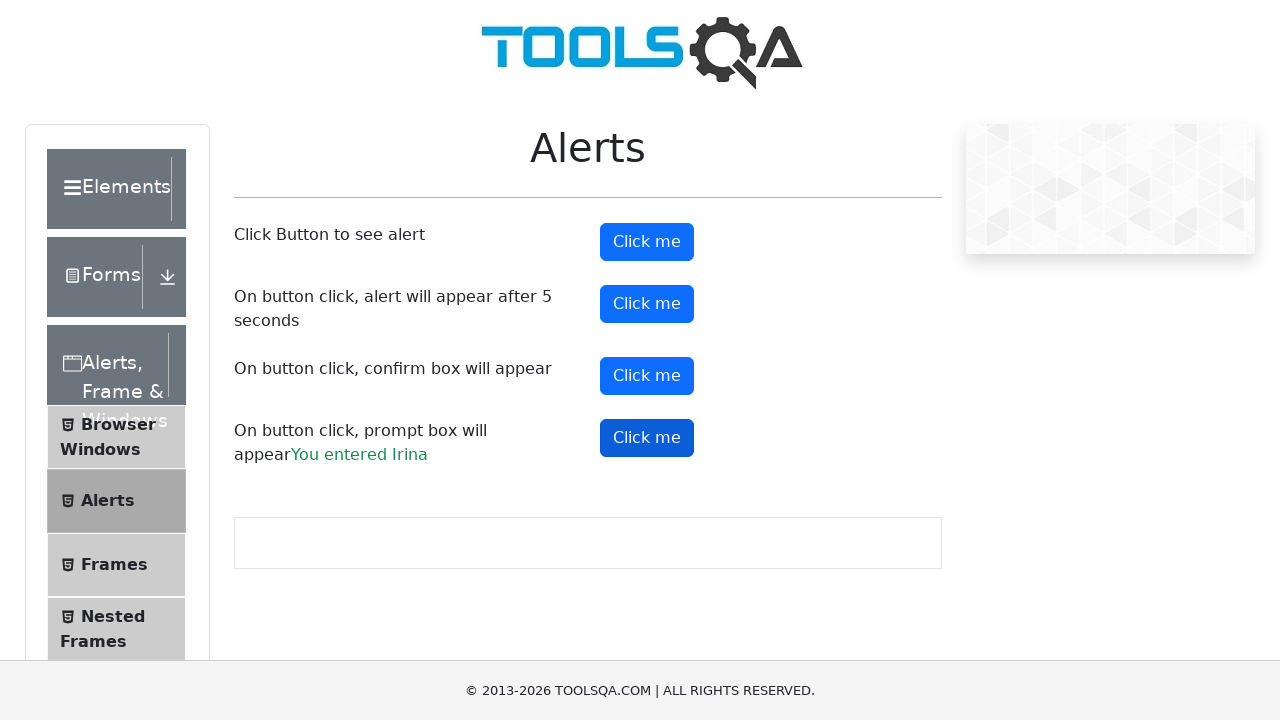